Tests navigation through HTTP status code pages (200, 301, 404, 500) by clicking hyperlinks and verifying URLs

Starting URL: https://the-internet.herokuapp.com/status_codes

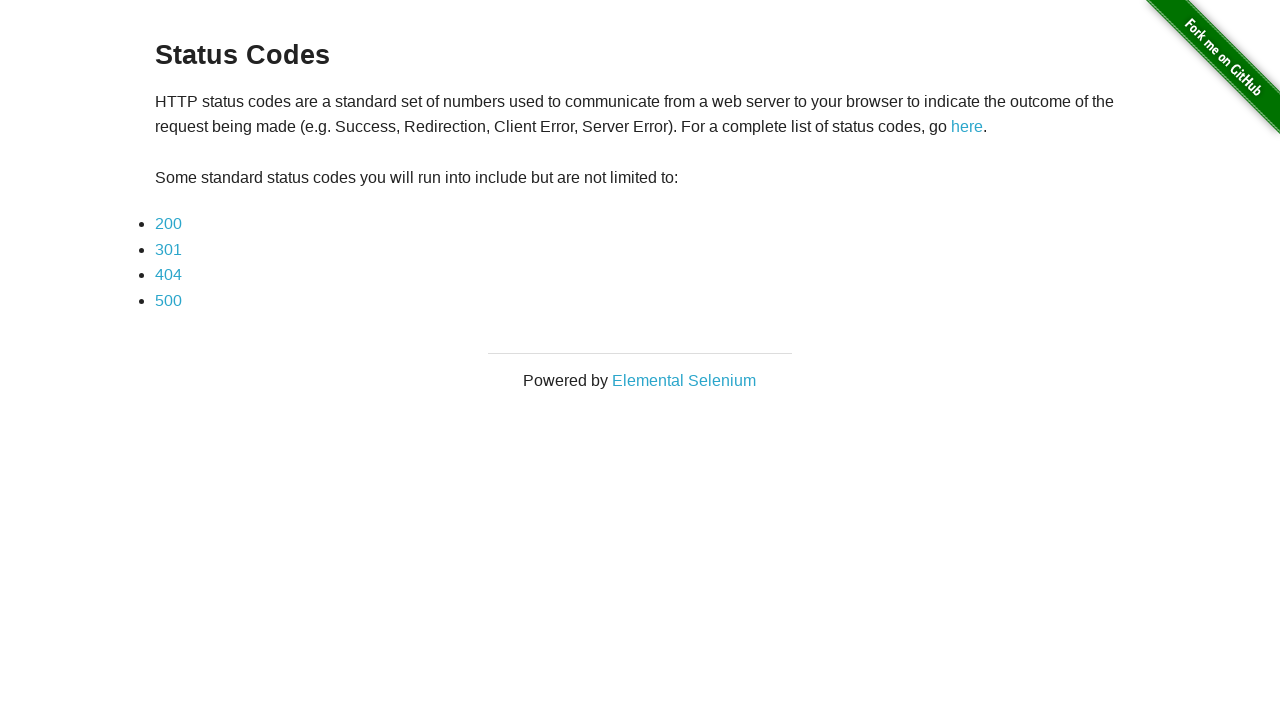

Clicked on 200 status code link at (168, 224) on a:has-text('200')
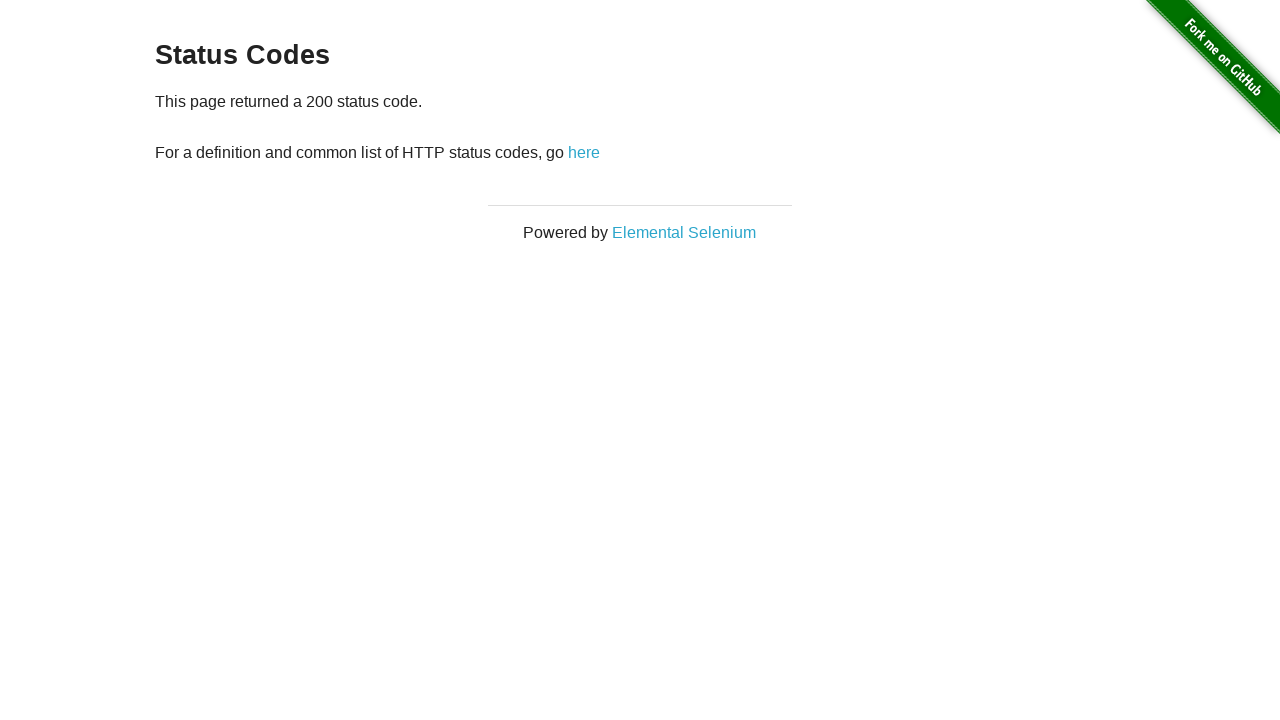

Verified URL is on 200 status code page
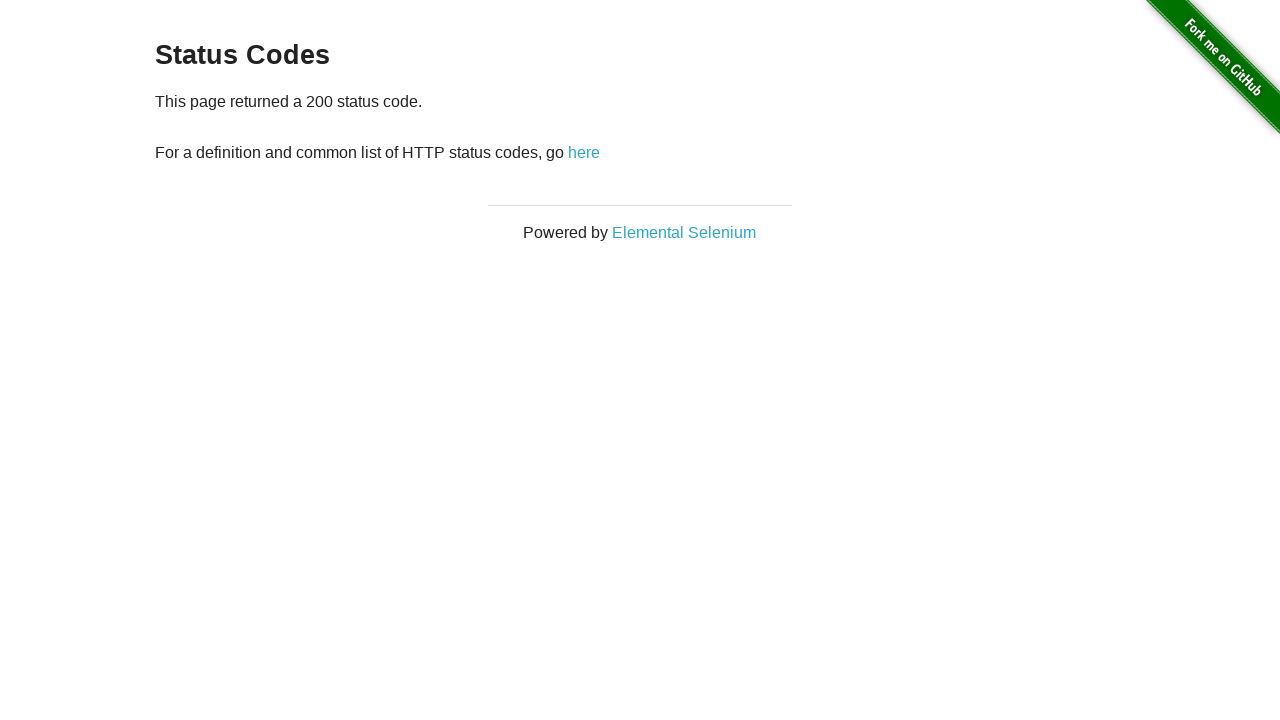

Clicked back link to return to status codes page at (584, 152) on a[href='/status_codes']
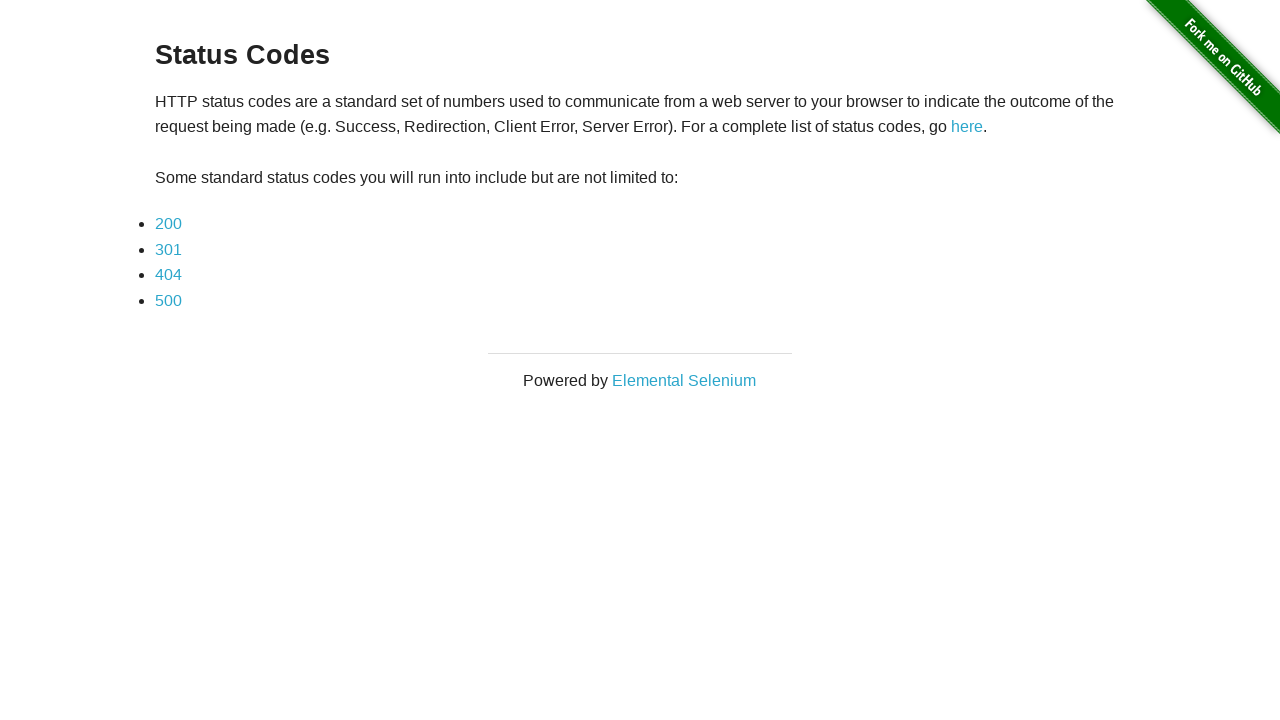

Clicked on 301 status code link at (168, 249) on a:has-text('301')
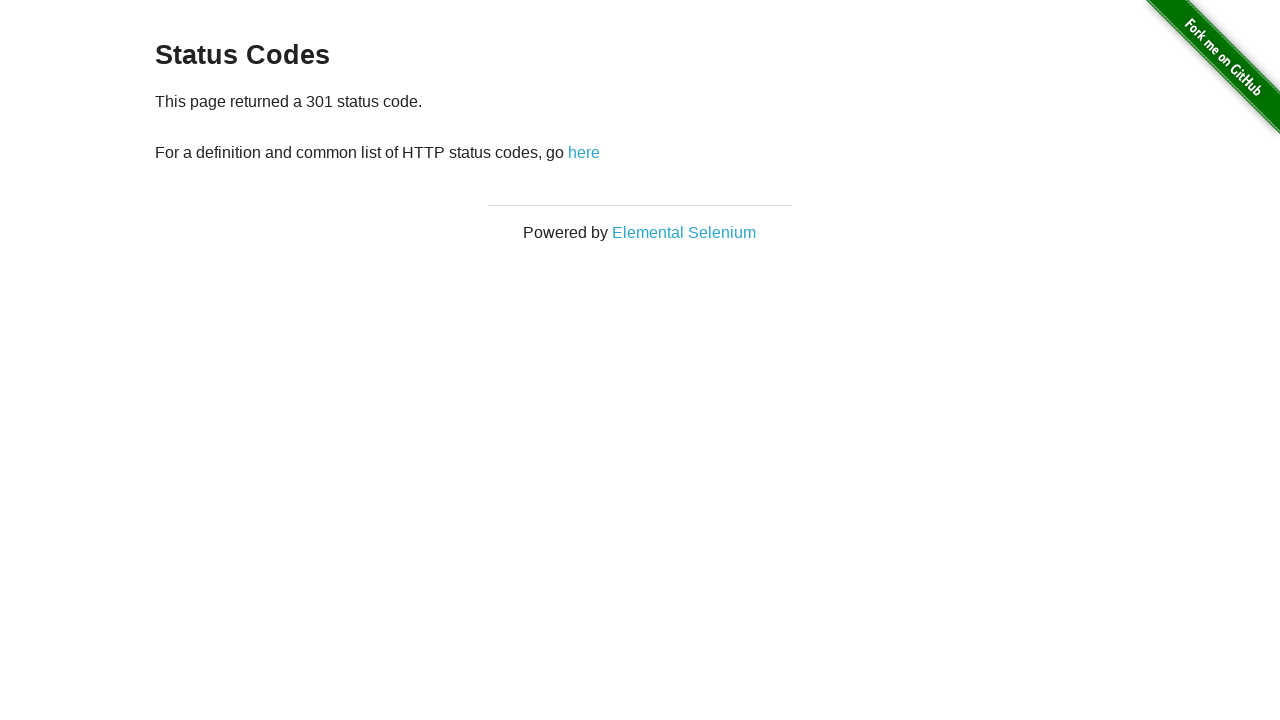

Verified URL is on 301 status code page
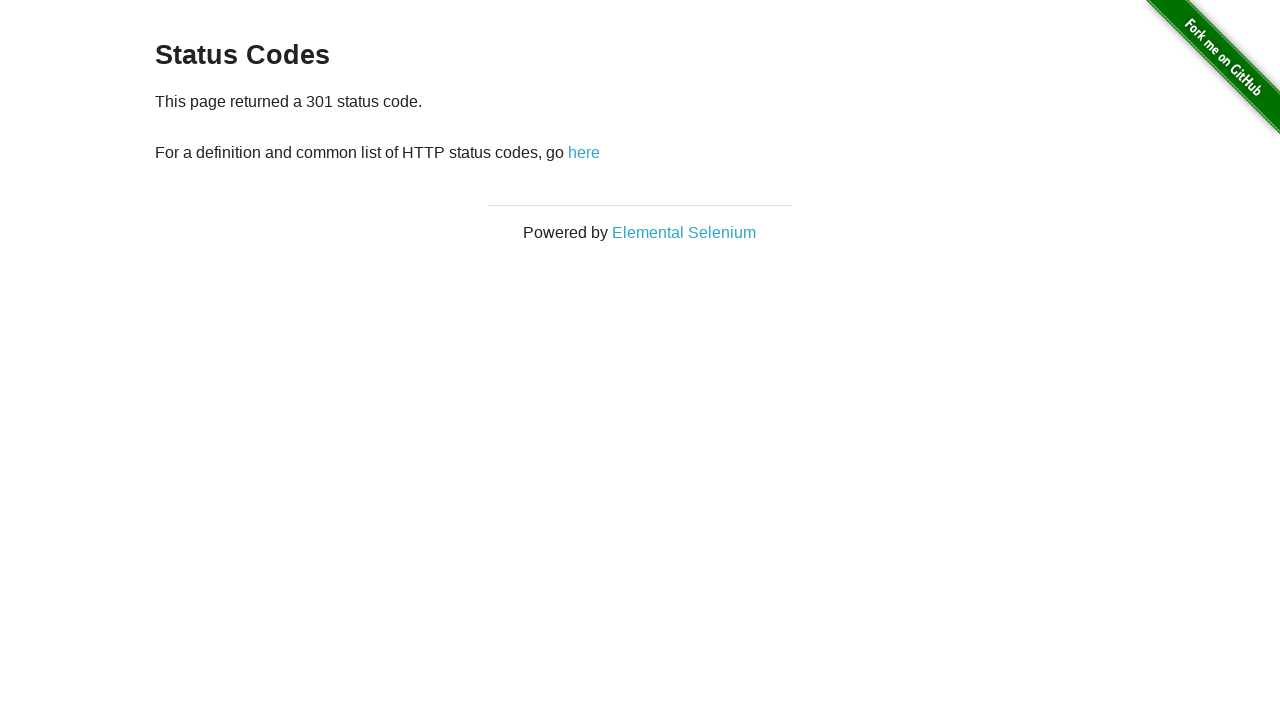

Clicked 'here' link to return to status codes page from 301 page at (584, 152) on a:has-text('here')
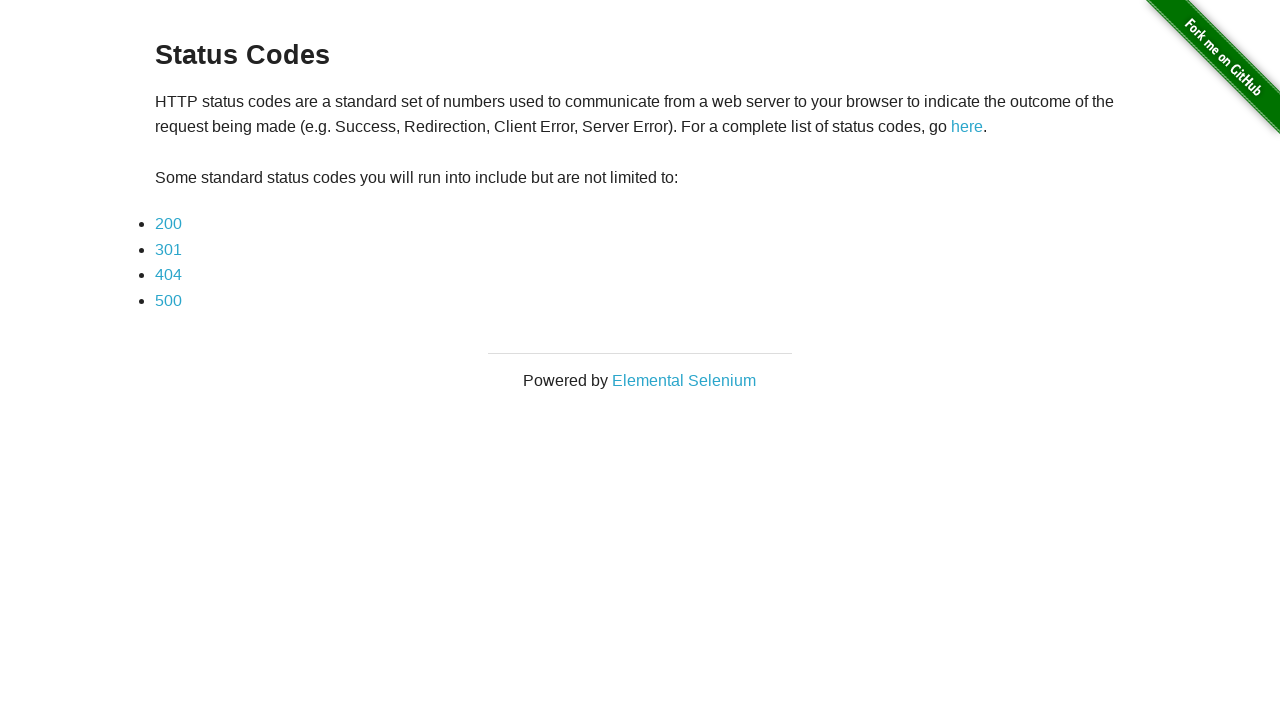

Clicked on 404 status code link at (168, 275) on a:has-text('404')
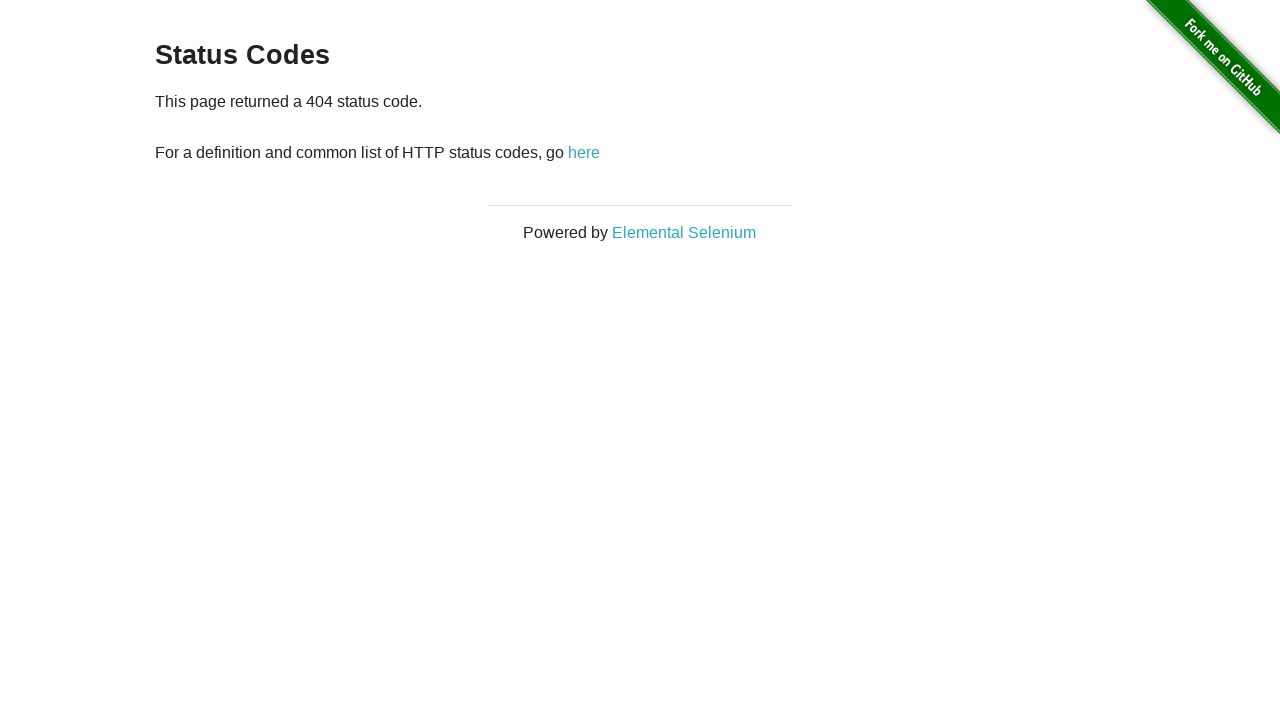

Verified URL is on 404 status code page
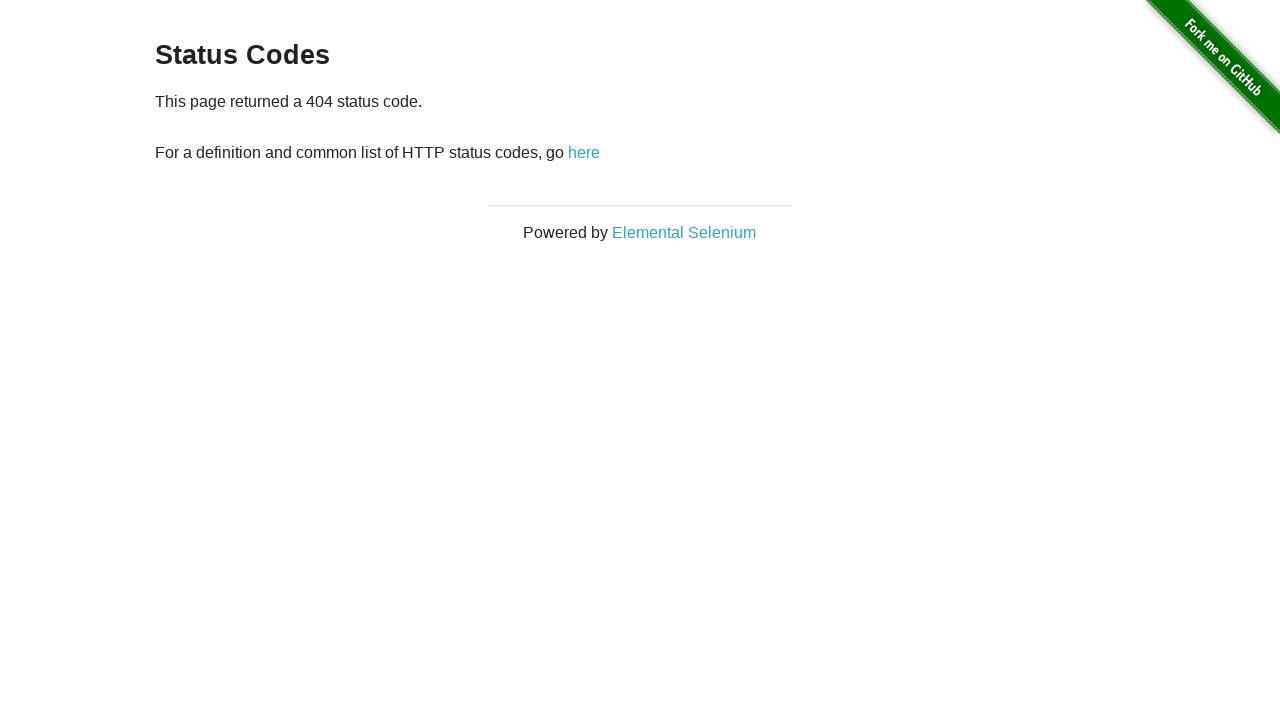

Clicked 'here' link to return to status codes page from 404 page at (584, 152) on a:has-text('here')
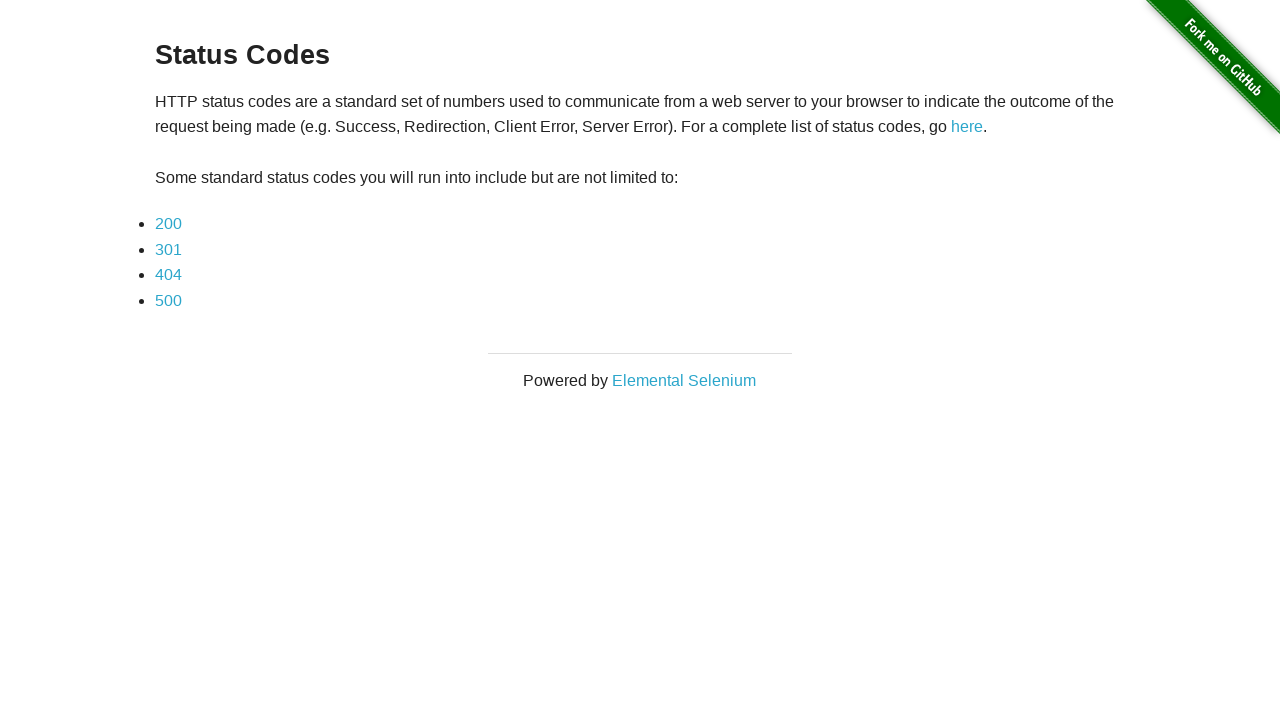

Clicked on 500 status code link at (168, 300) on a:has-text('500')
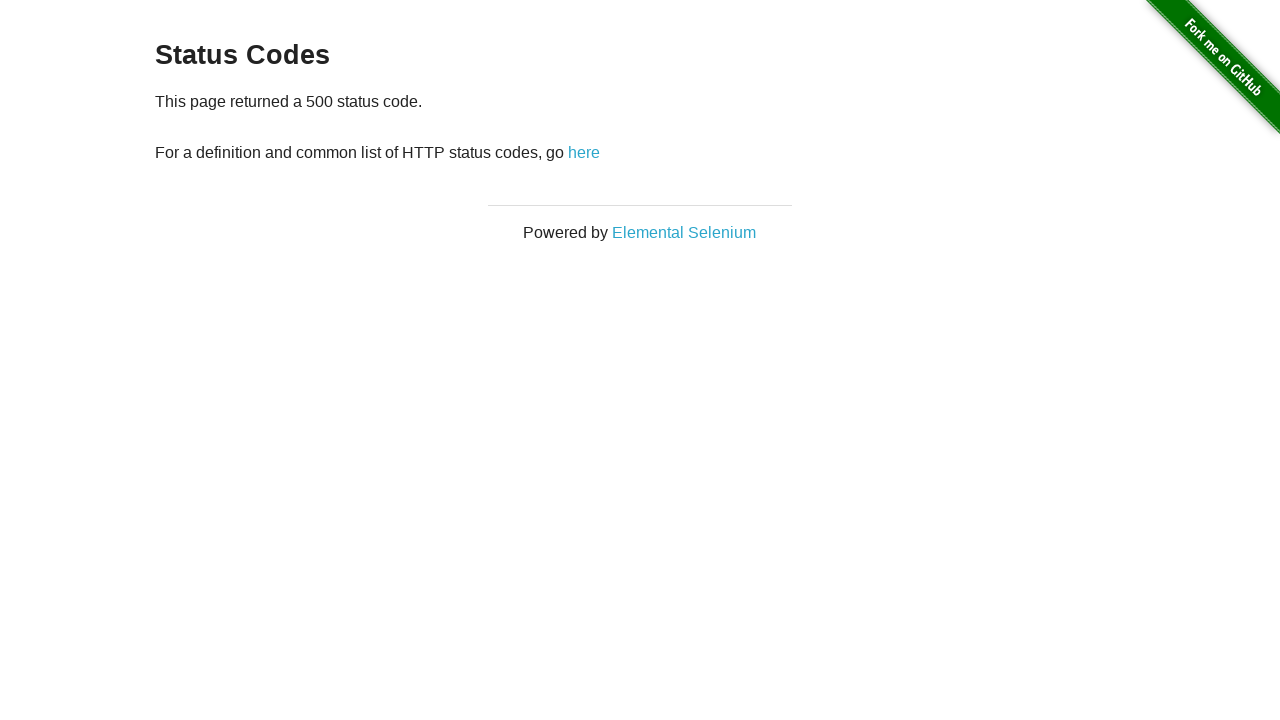

Verified URL is on 500 status code page
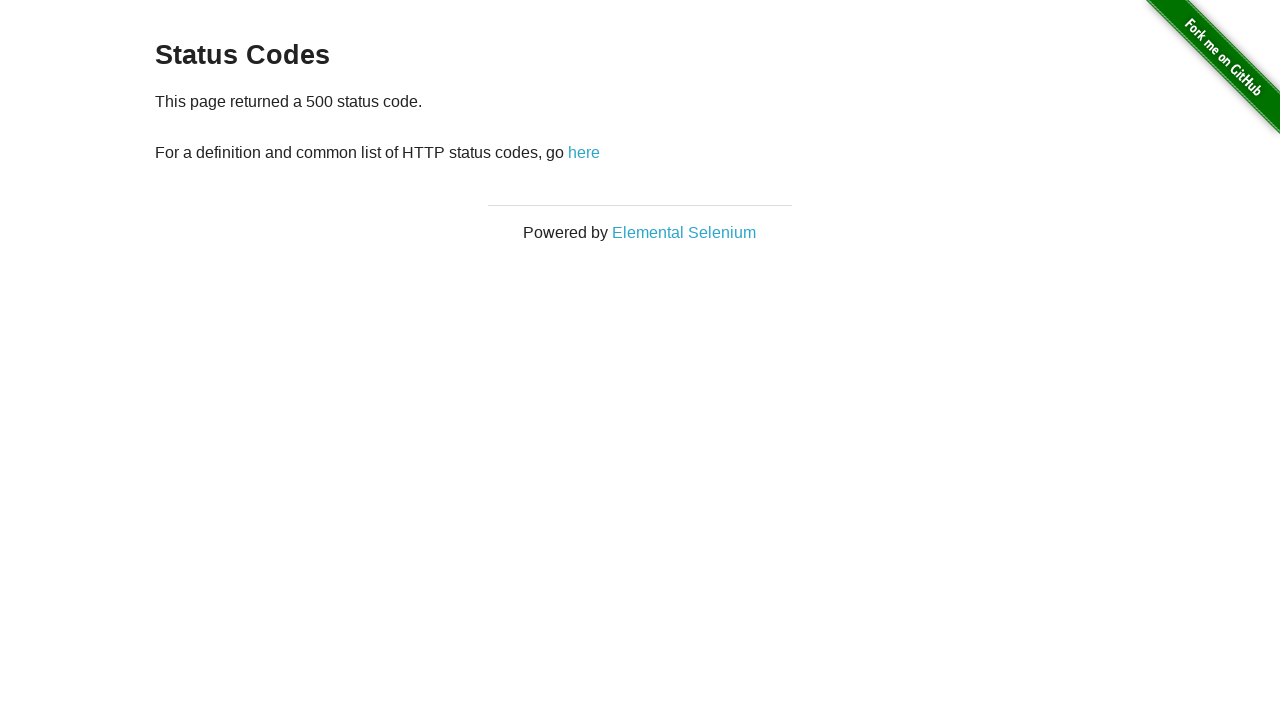

Clicked 'here' link to return to status codes page from 500 page at (584, 152) on a:has-text('here')
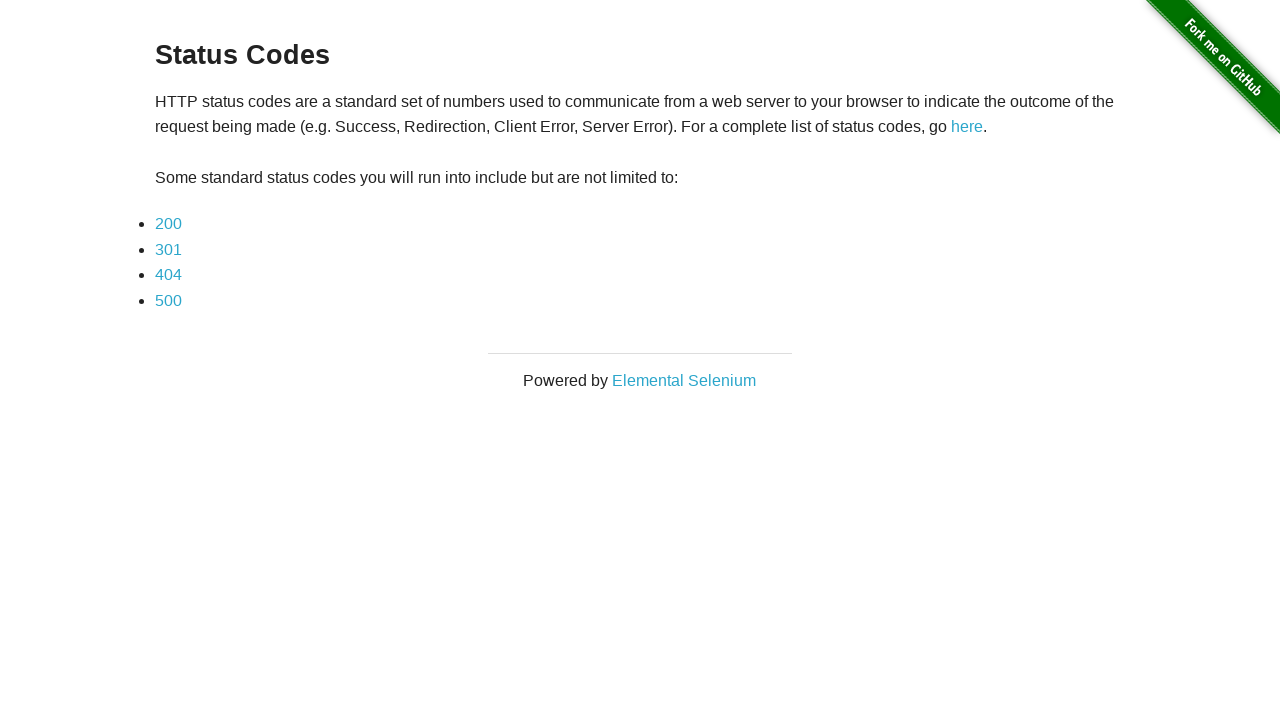

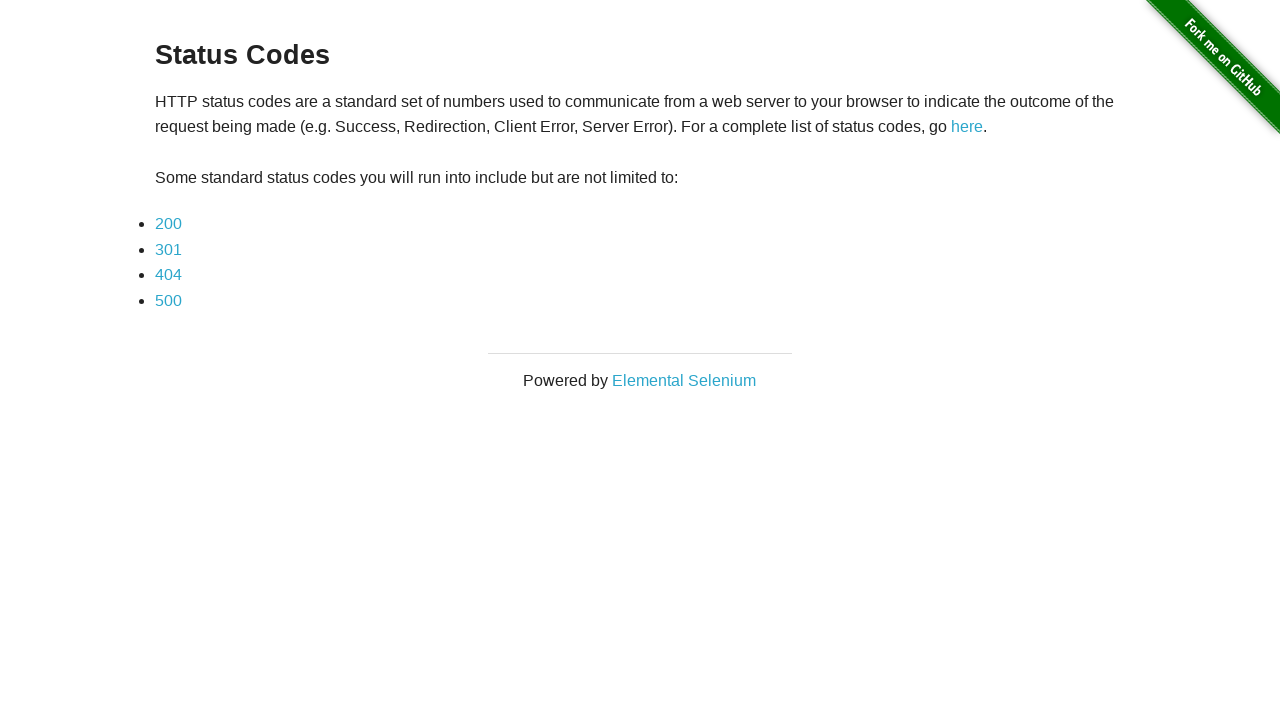